Tests finding and clicking a link with calculated text value, then filling and submitting a form with personal information

Starting URL: http://suninjuly.github.io/find_link_text

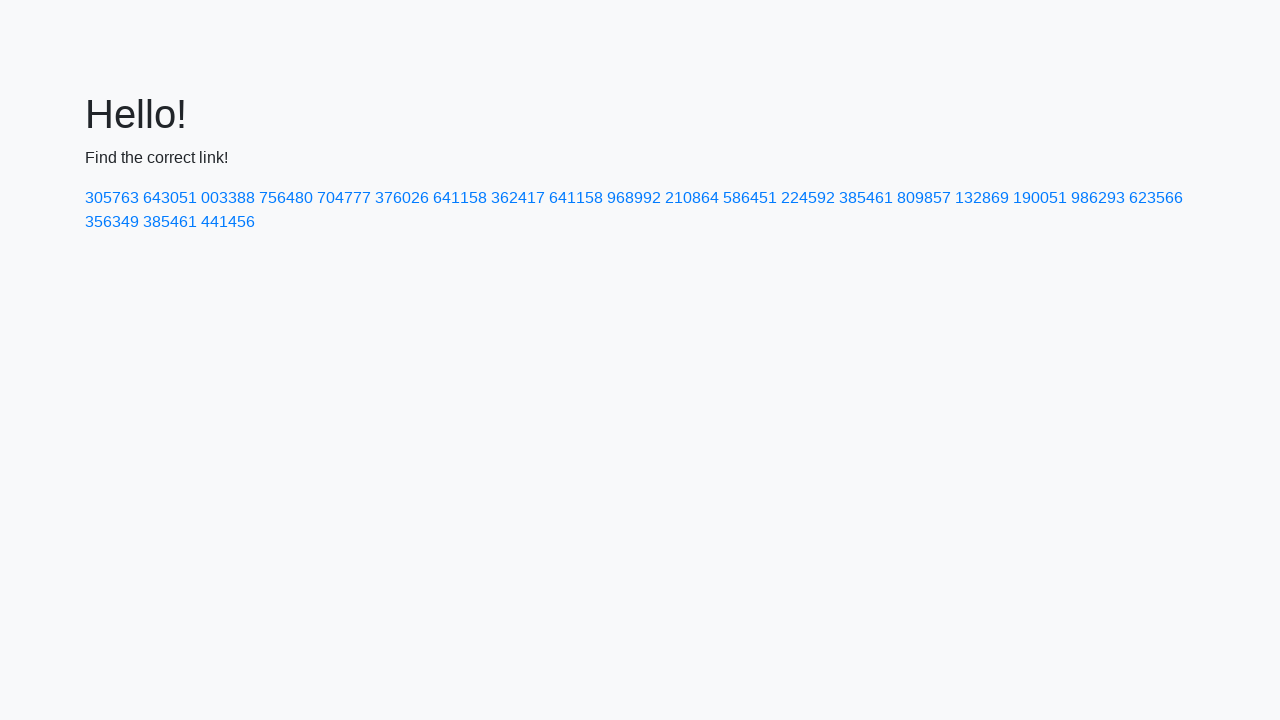

Calculated link text value using mathematical formula
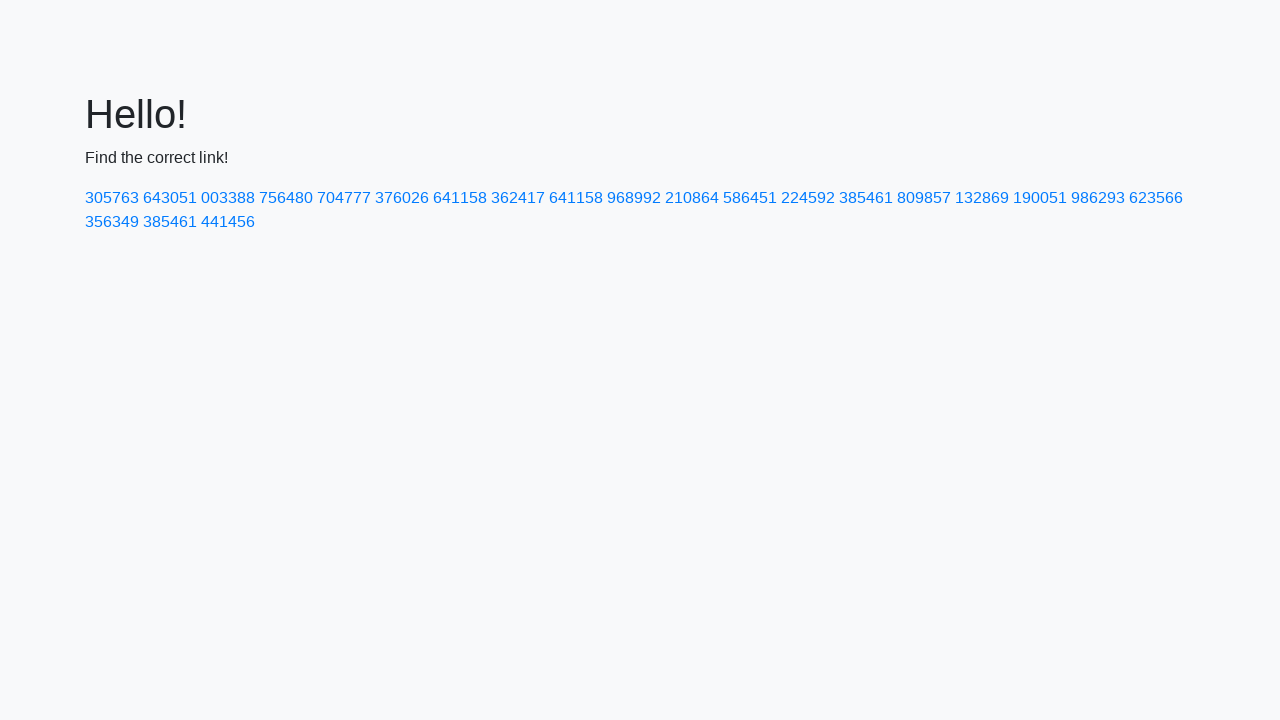

Clicked link with calculated text value '224592' at (808, 198) on text=224592
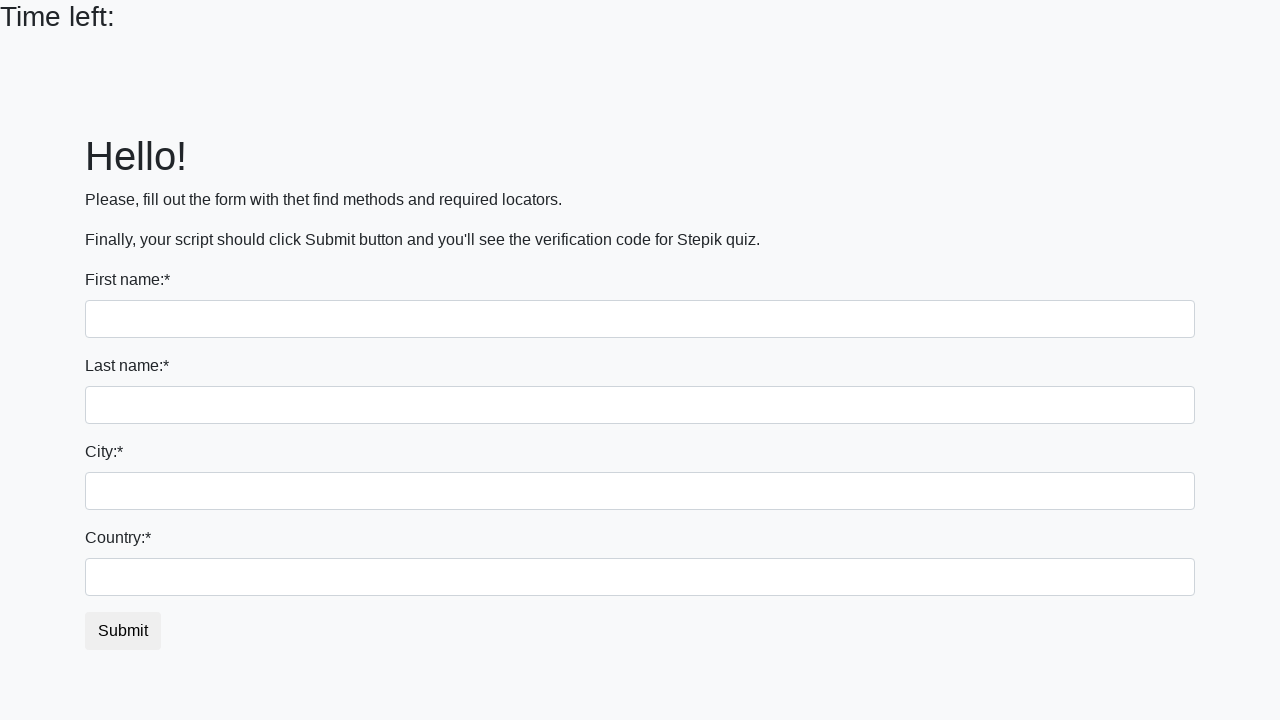

Filled first name field with 'Ivan' on input[name='first_name']
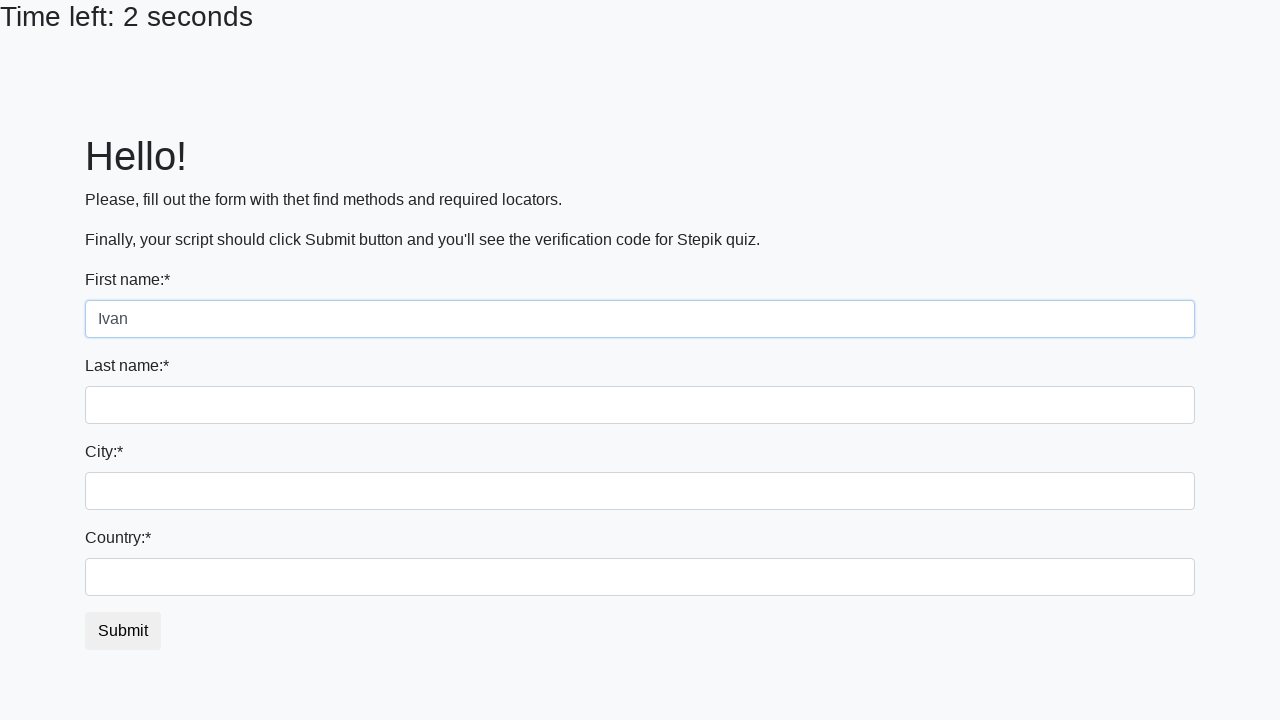

Filled last name field with 'Petrov' on input[name='last_name']
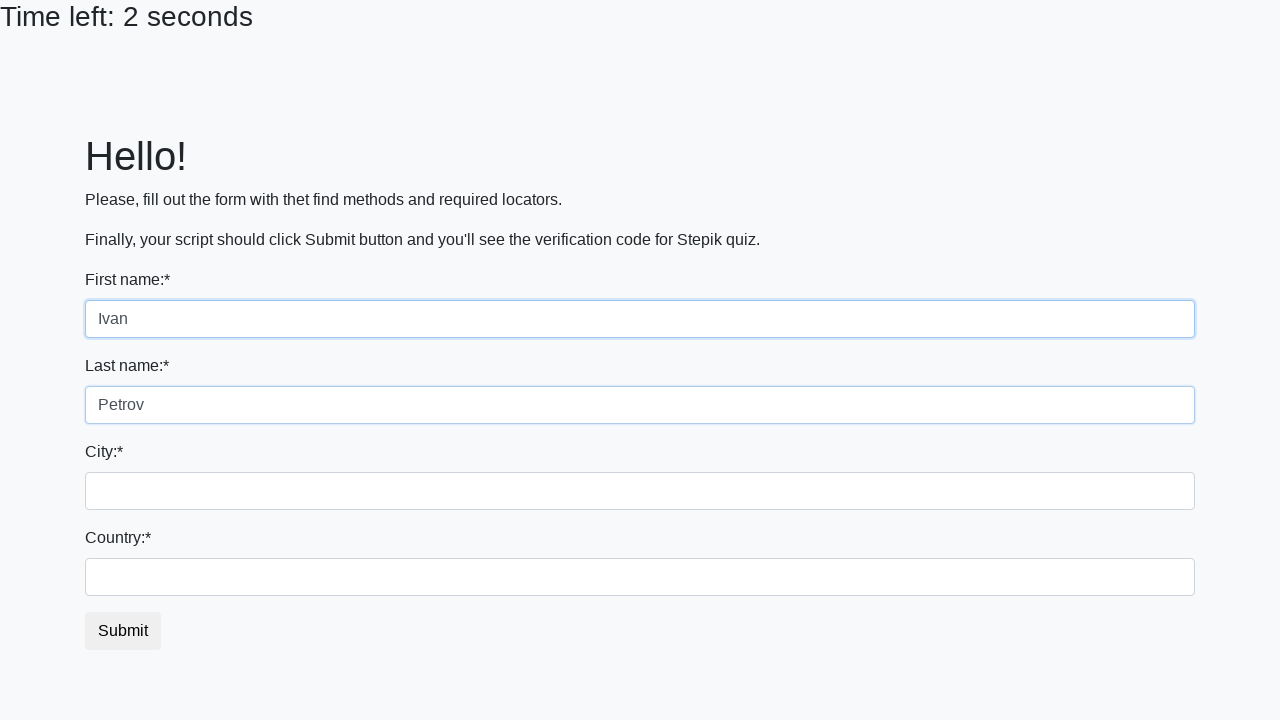

Filled firstname field with 'Smolensk' on input[name='firstname']
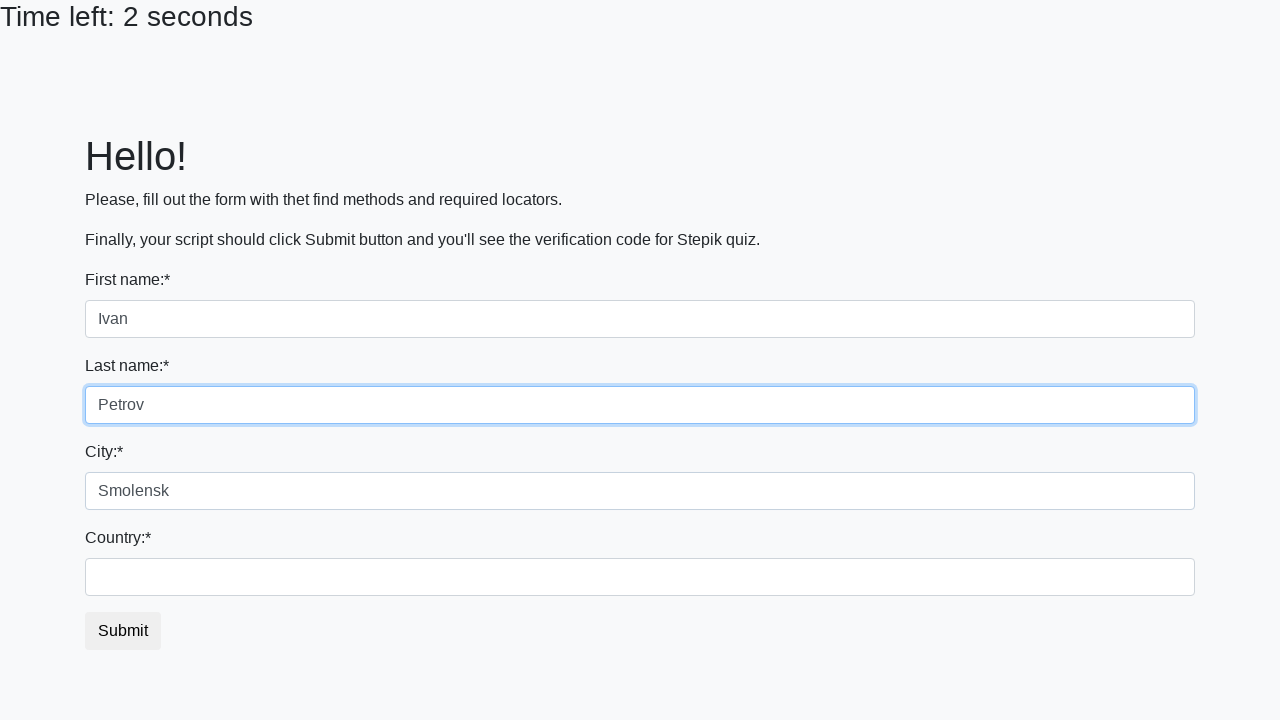

Filled country field with 'Russia' on input#country
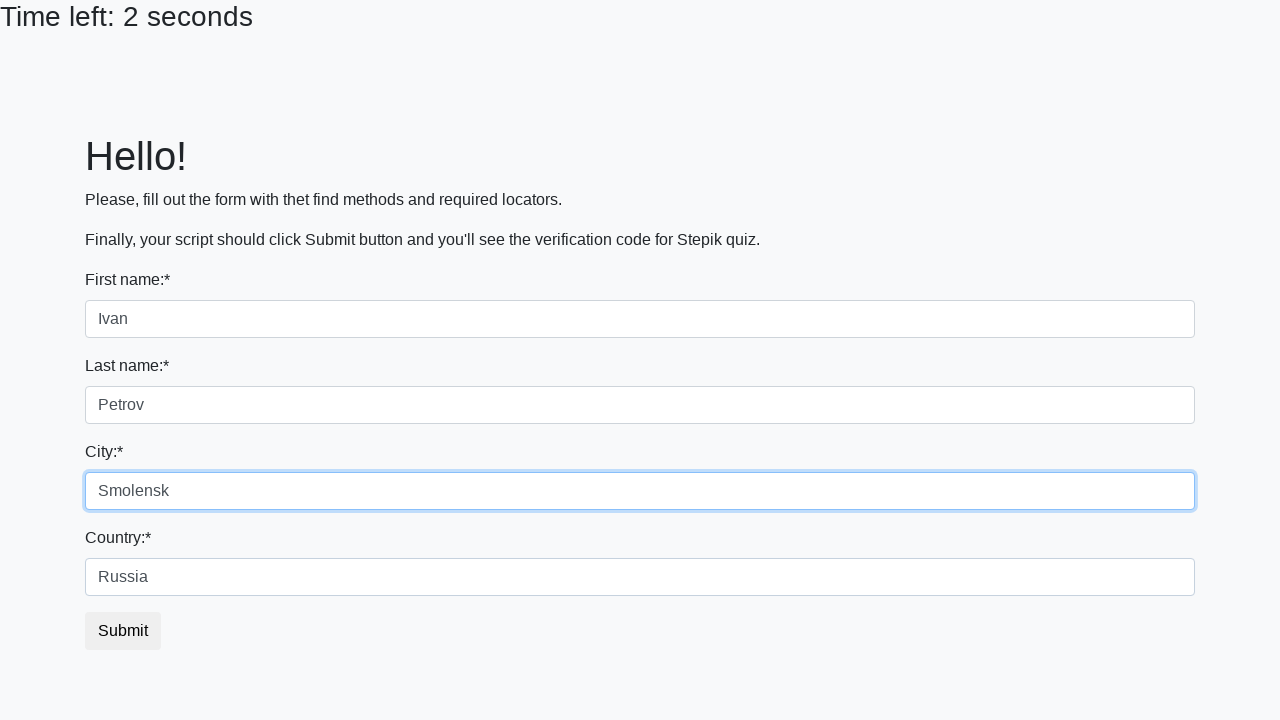

Clicked submit button to submit the form at (123, 631) on button.btn
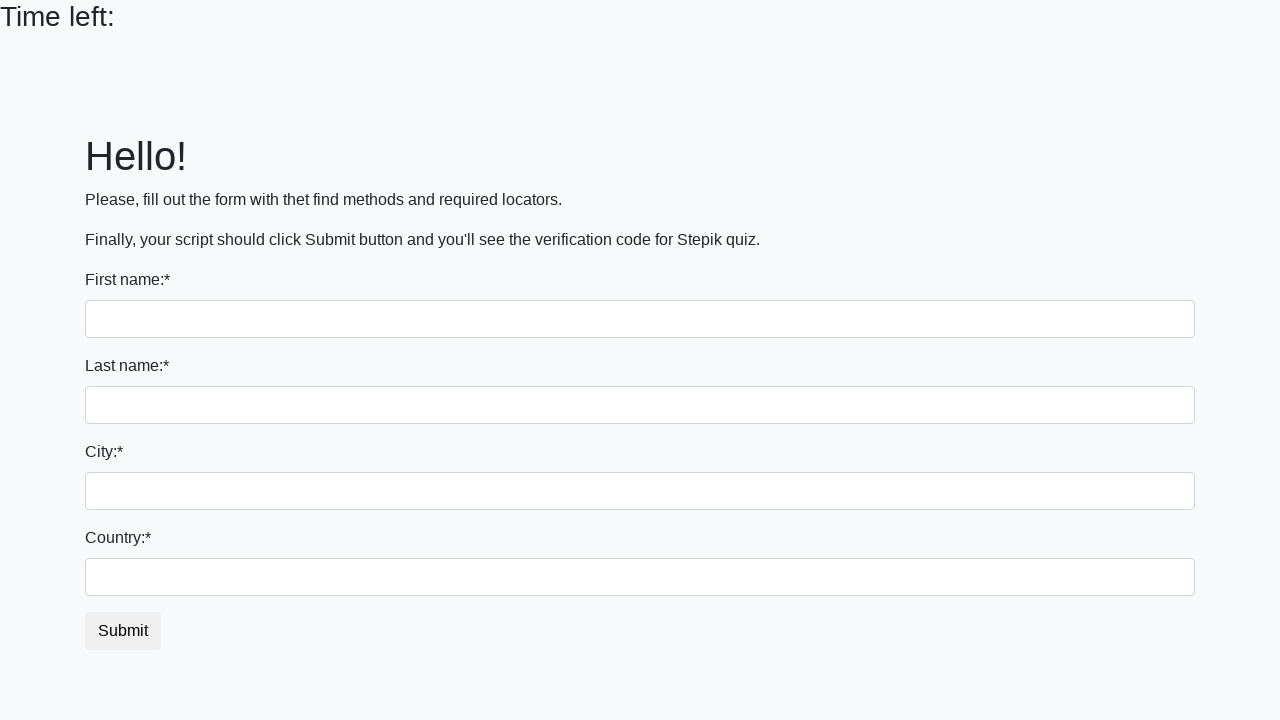

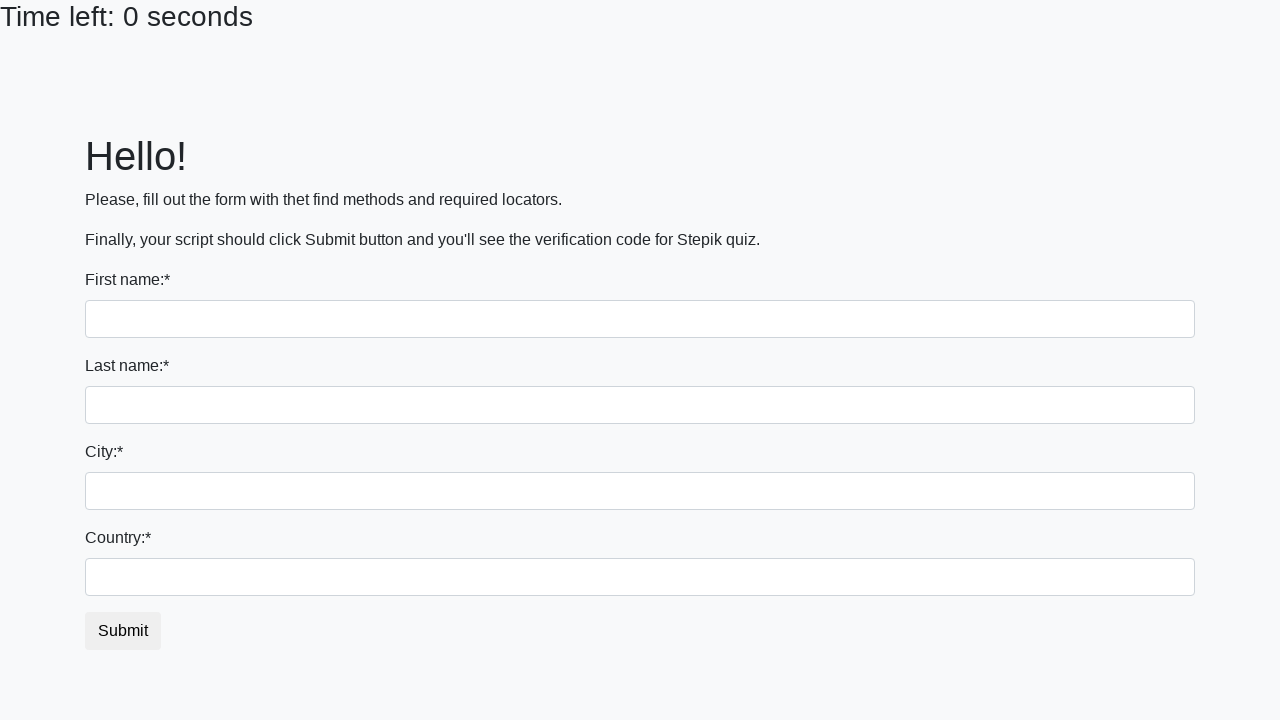